Tests that all navigation links are visible on each page of the coffee cart app.

Starting URL: https://coffee-cart.app/

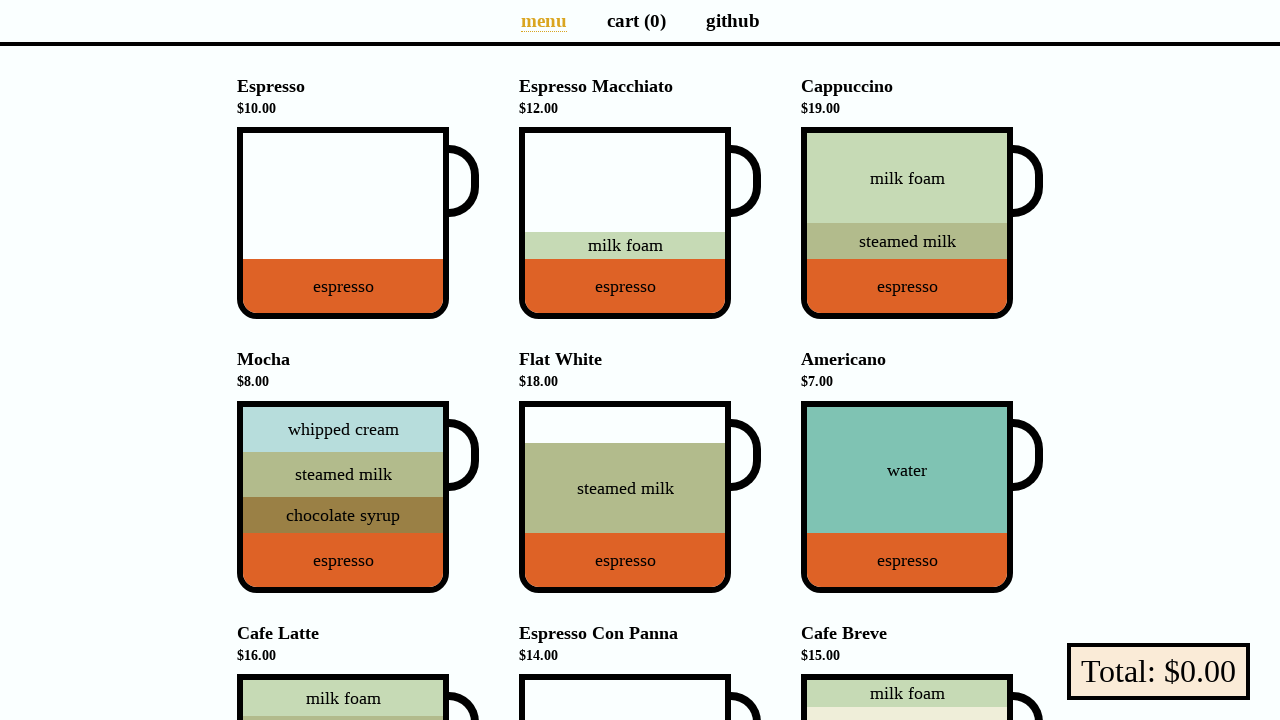

Located navigation links on menu page
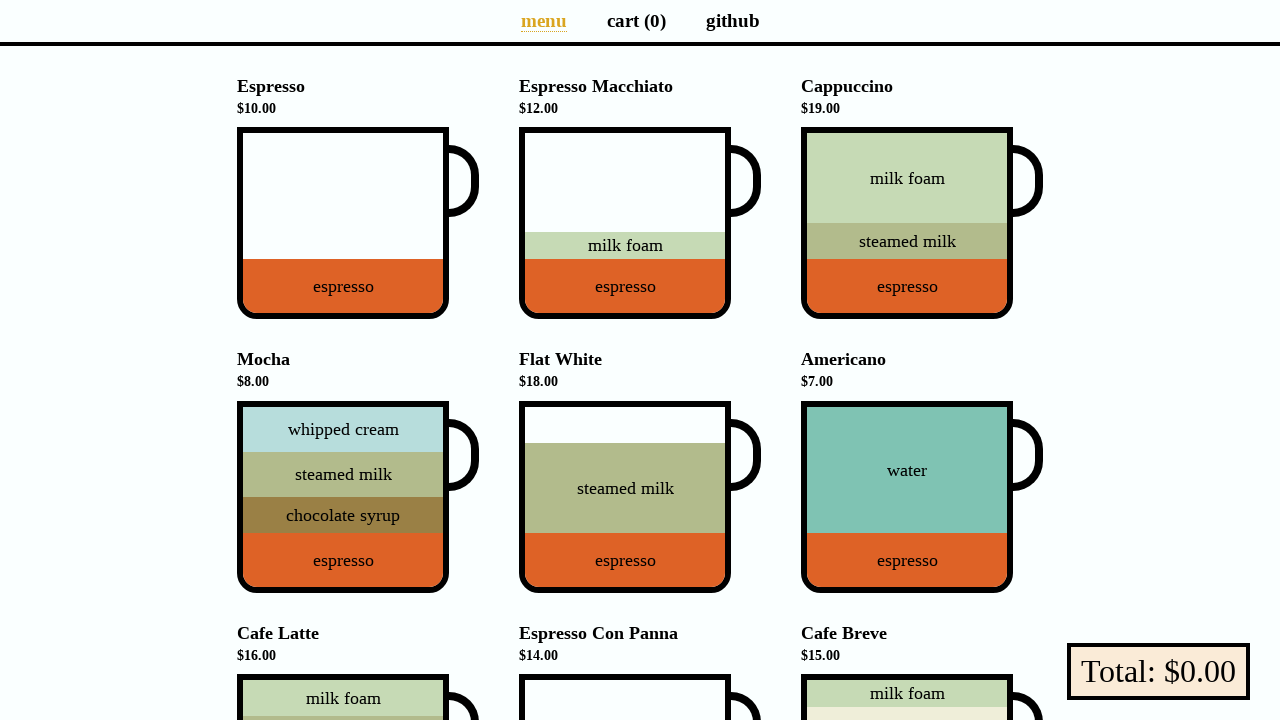

Verified navigation link 1 is visible on menu page
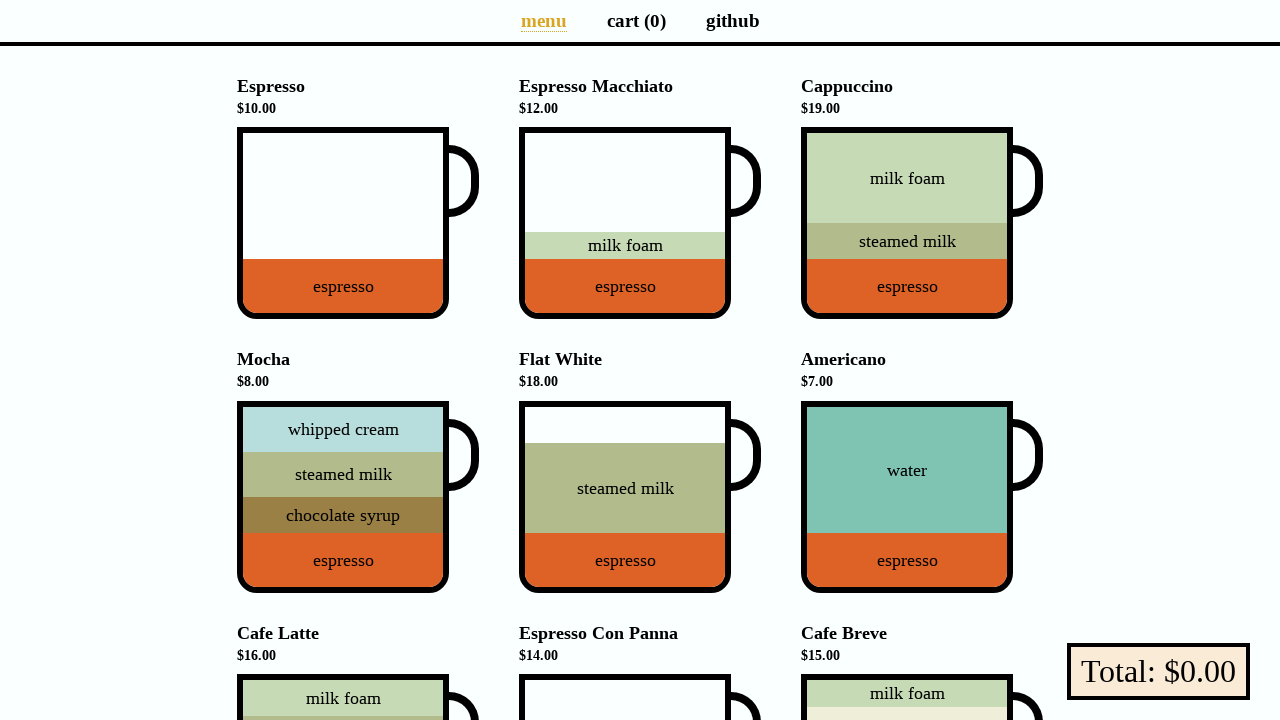

Verified navigation link 2 is visible on menu page
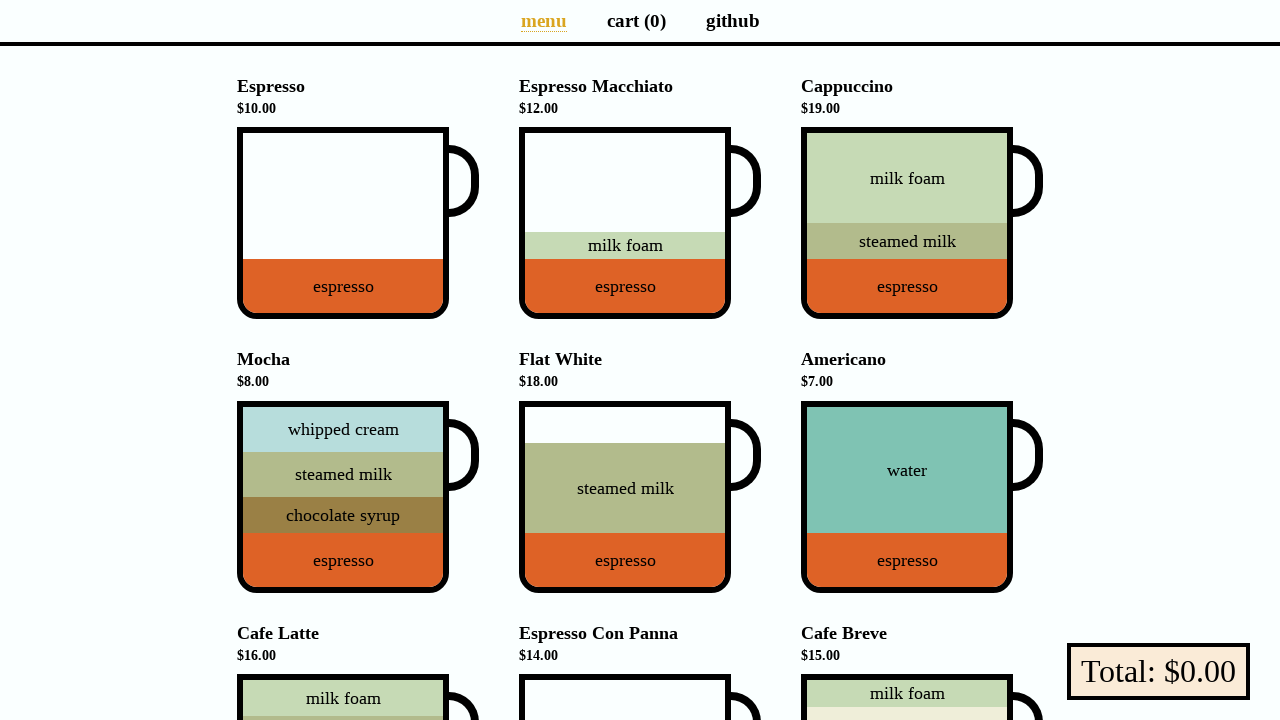

Verified navigation link 3 is visible on menu page
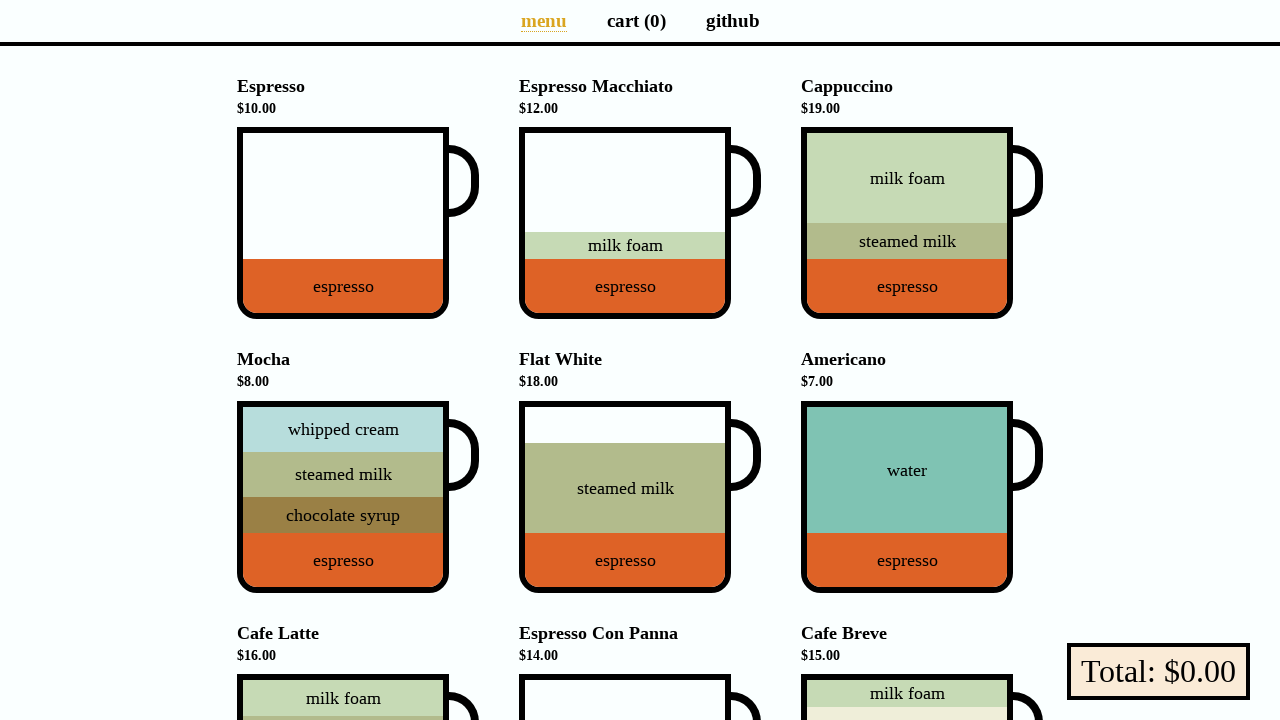

Navigated to cart page
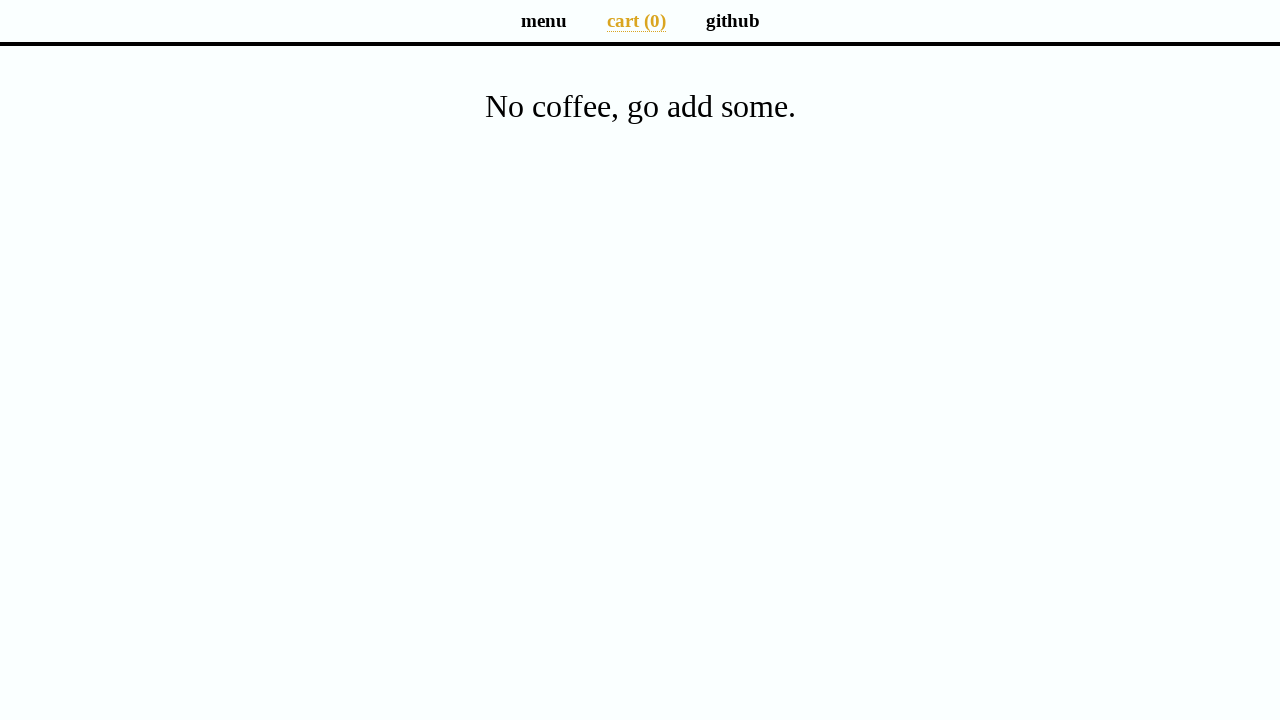

Located navigation links on cart page
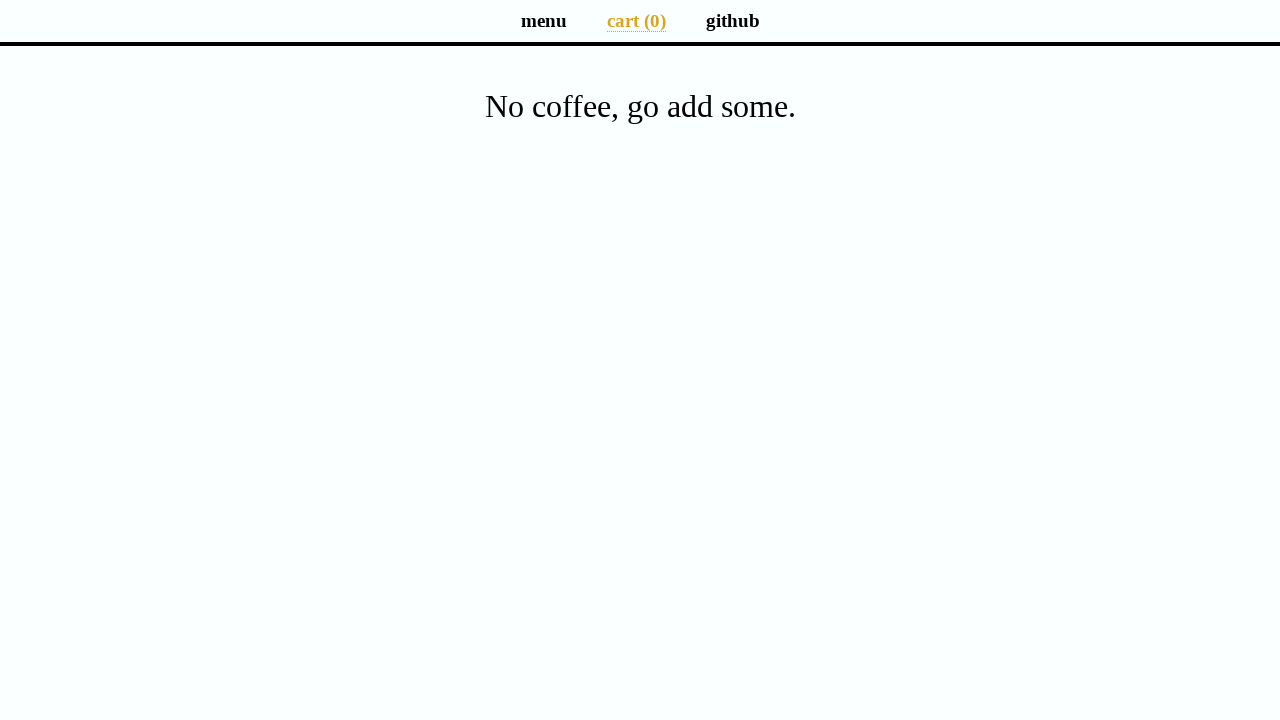

Verified navigation link 1 is visible on cart page
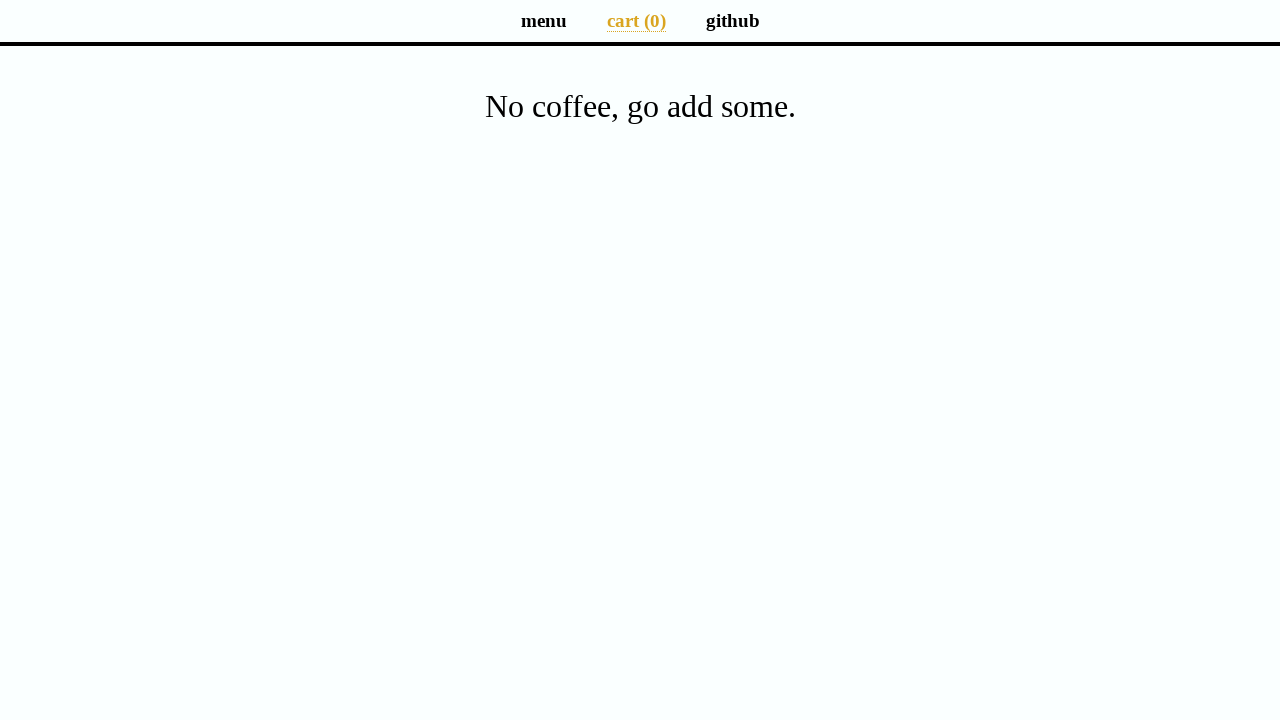

Verified navigation link 2 is visible on cart page
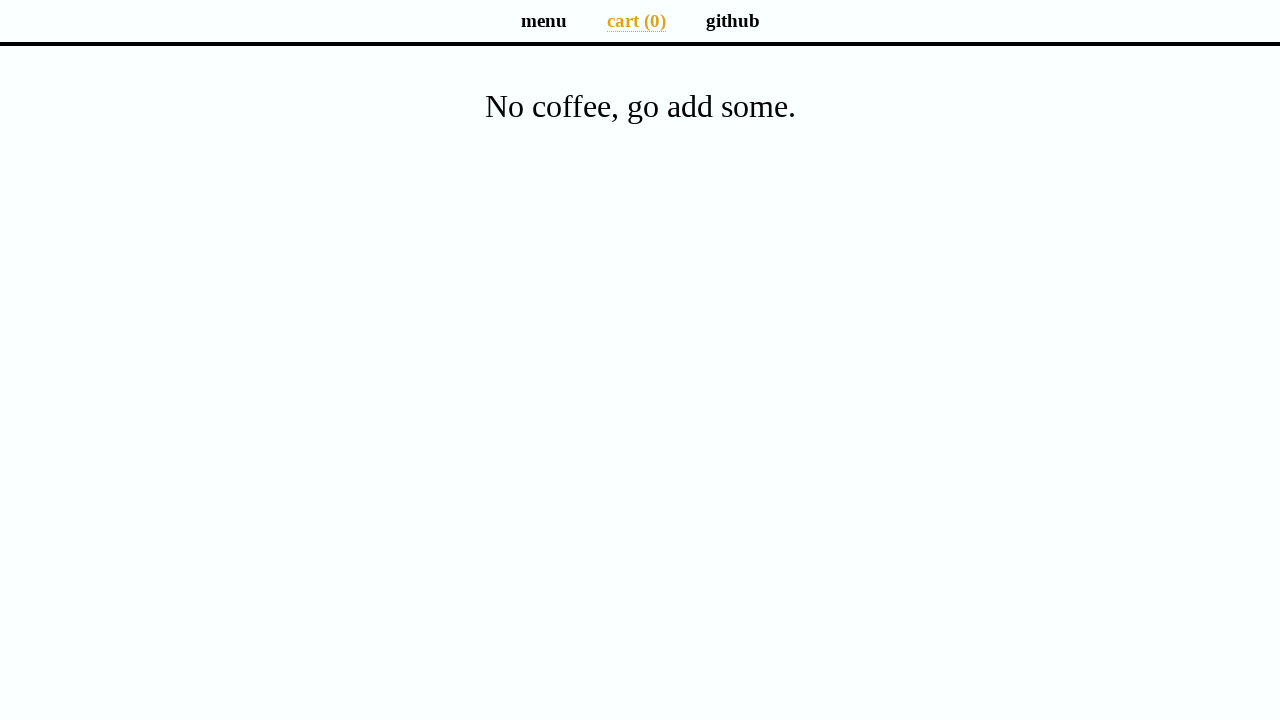

Verified navigation link 3 is visible on cart page
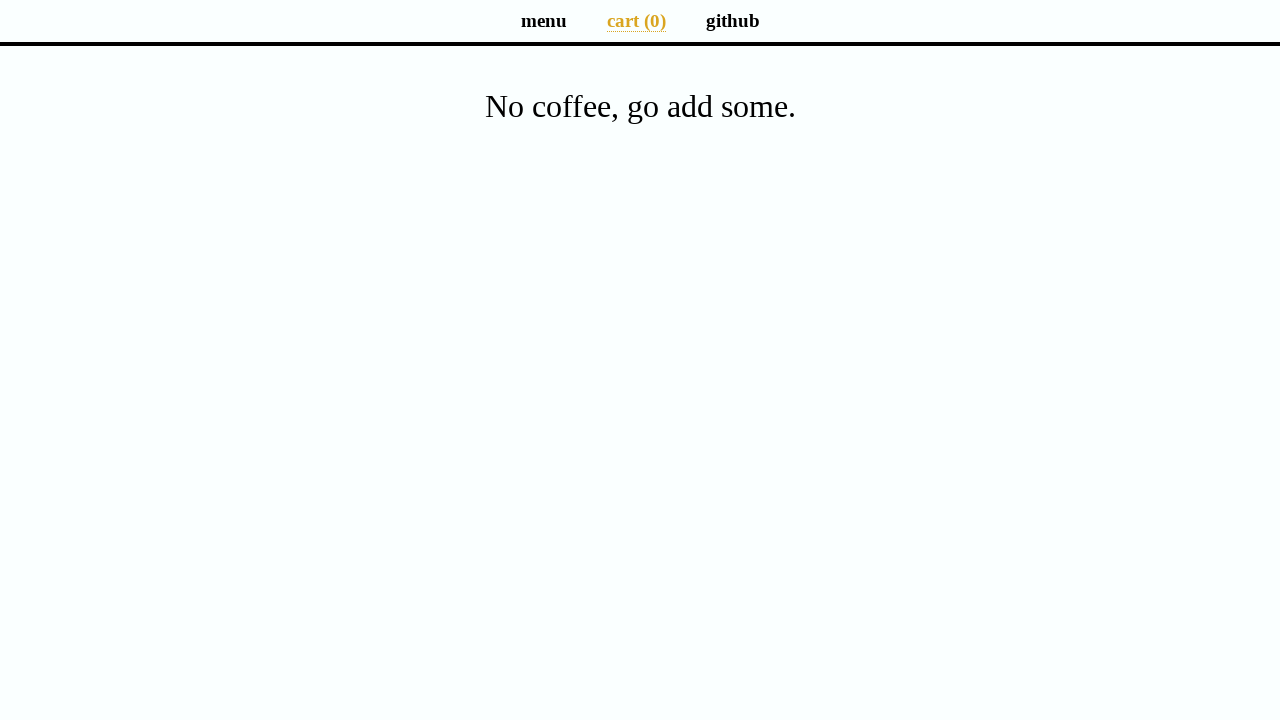

Navigated to github page
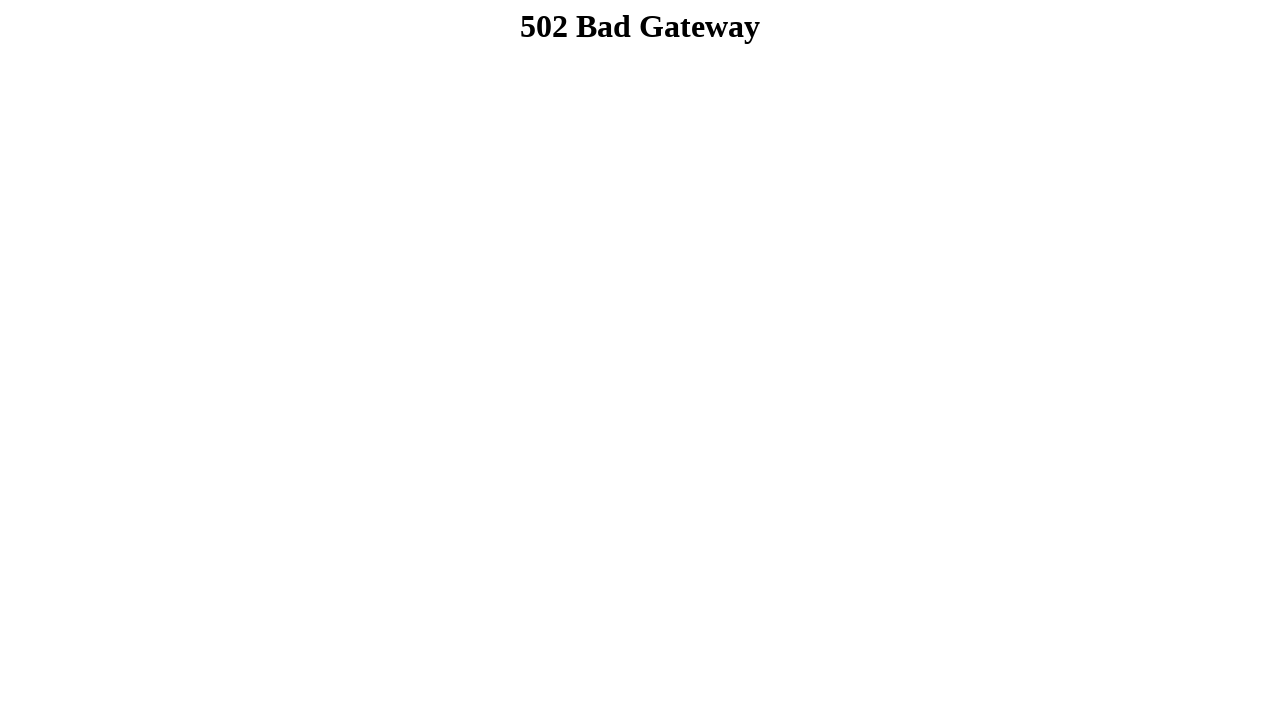

Located navigation links on github page
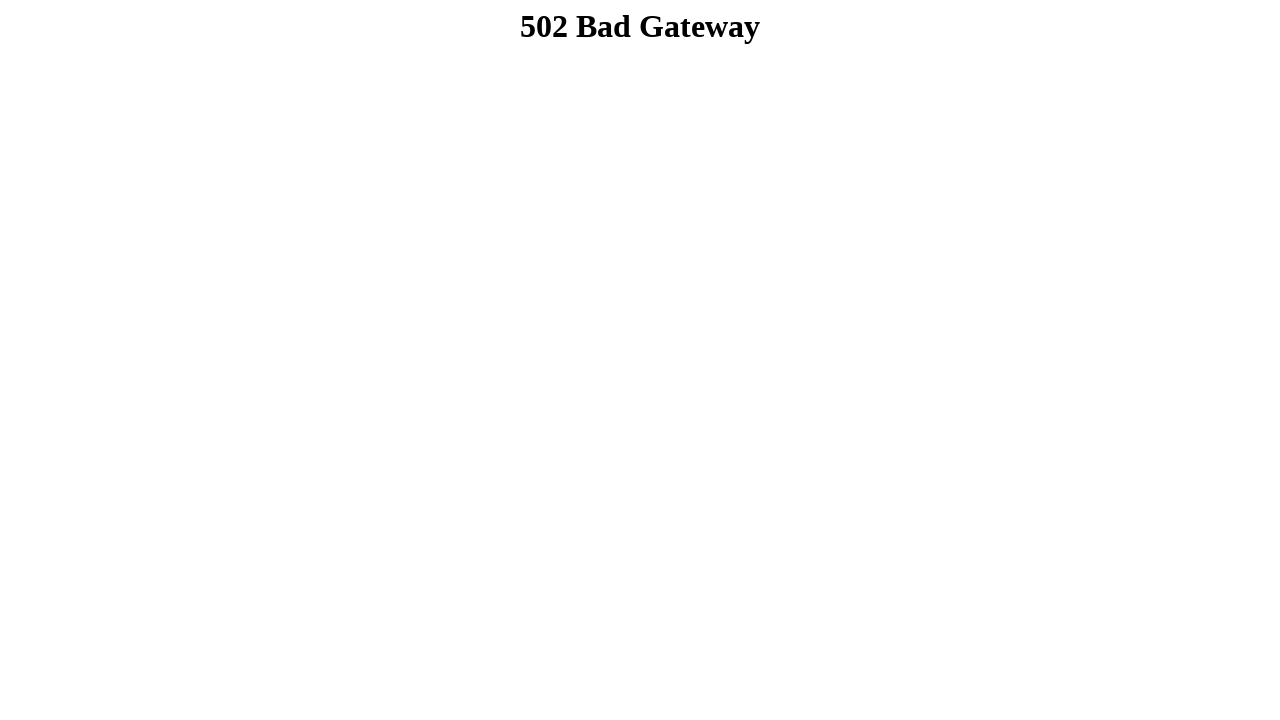

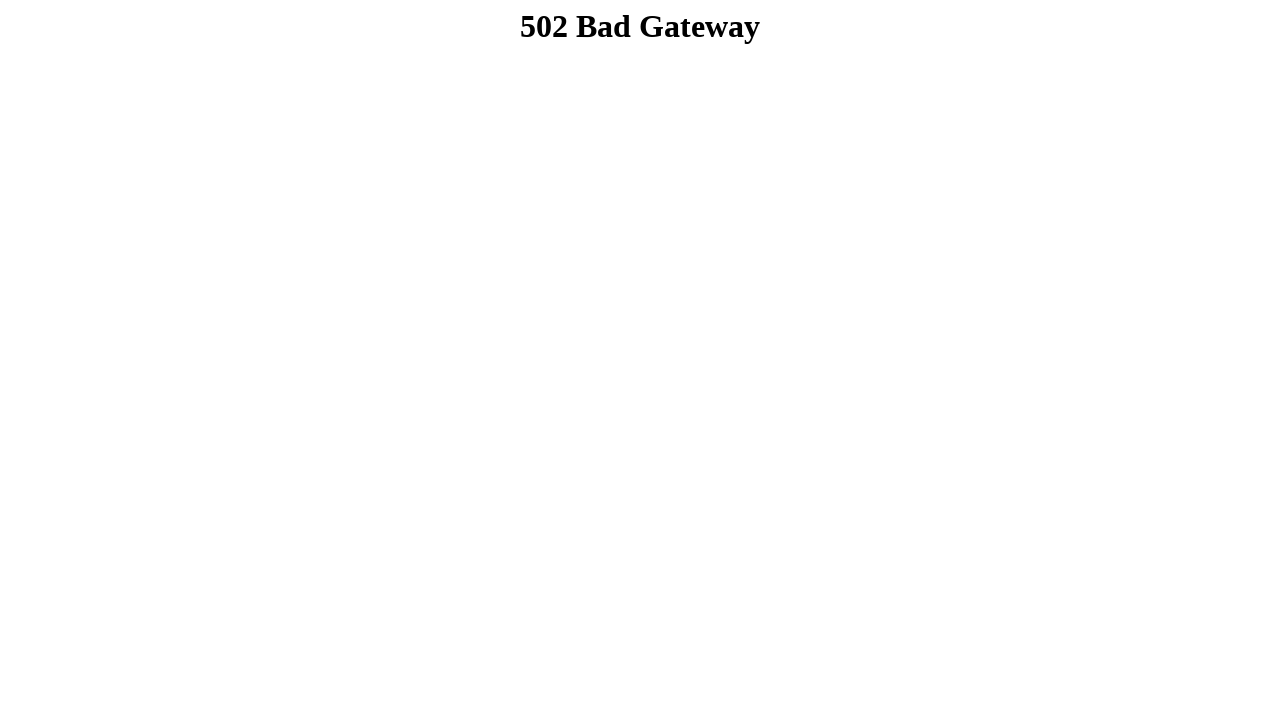